Navigates to the Selenium HQ website and clicks on Download link, then clicks on a specific version link to initiate a download.

Starting URL: http://seleniumhq.org

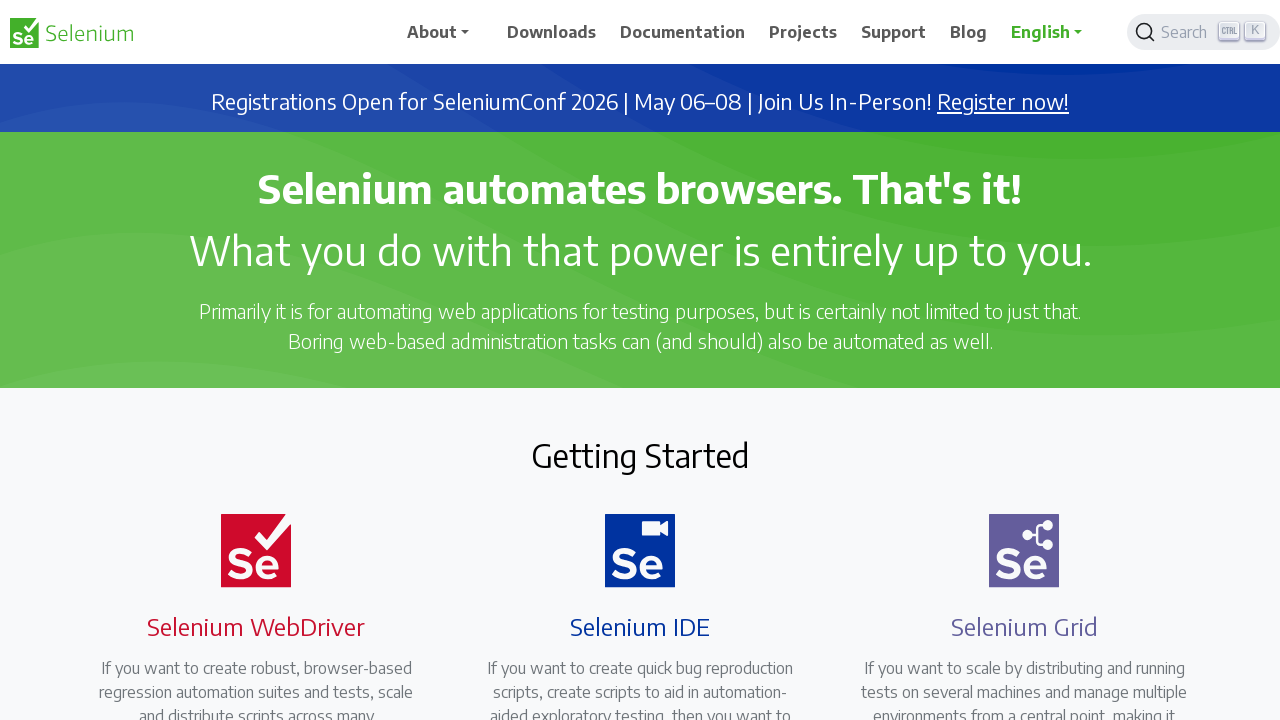

Clicked on Download link at (552, 32) on text=Download
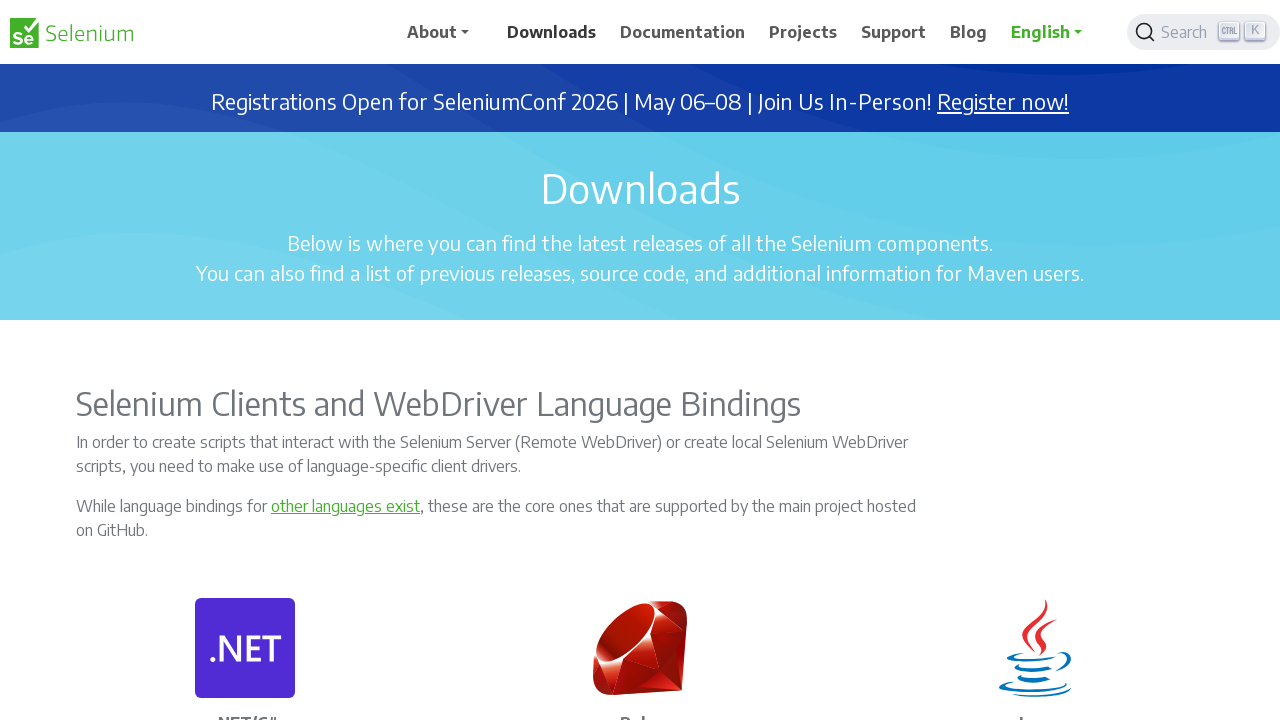

Waited for page to load with networkidle state
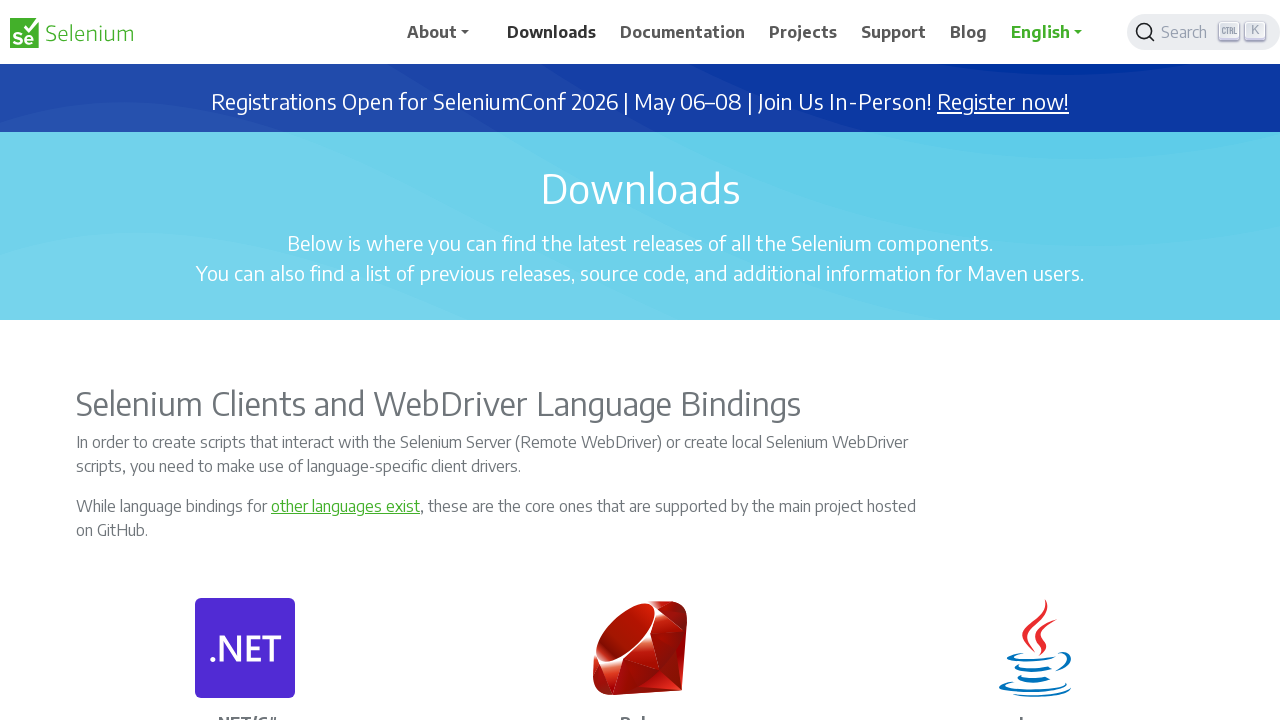

Clicked on Download link in main download section at (552, 32) on text=Download
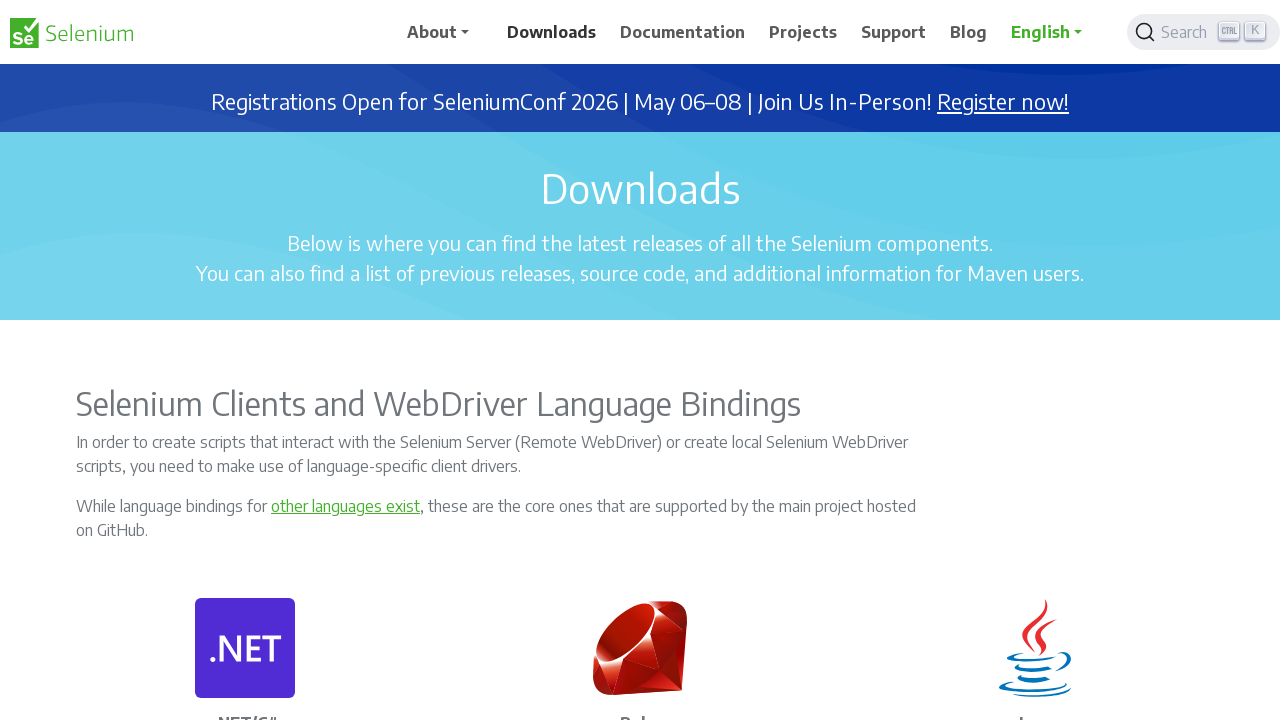

Waited 2 seconds for download to be triggered
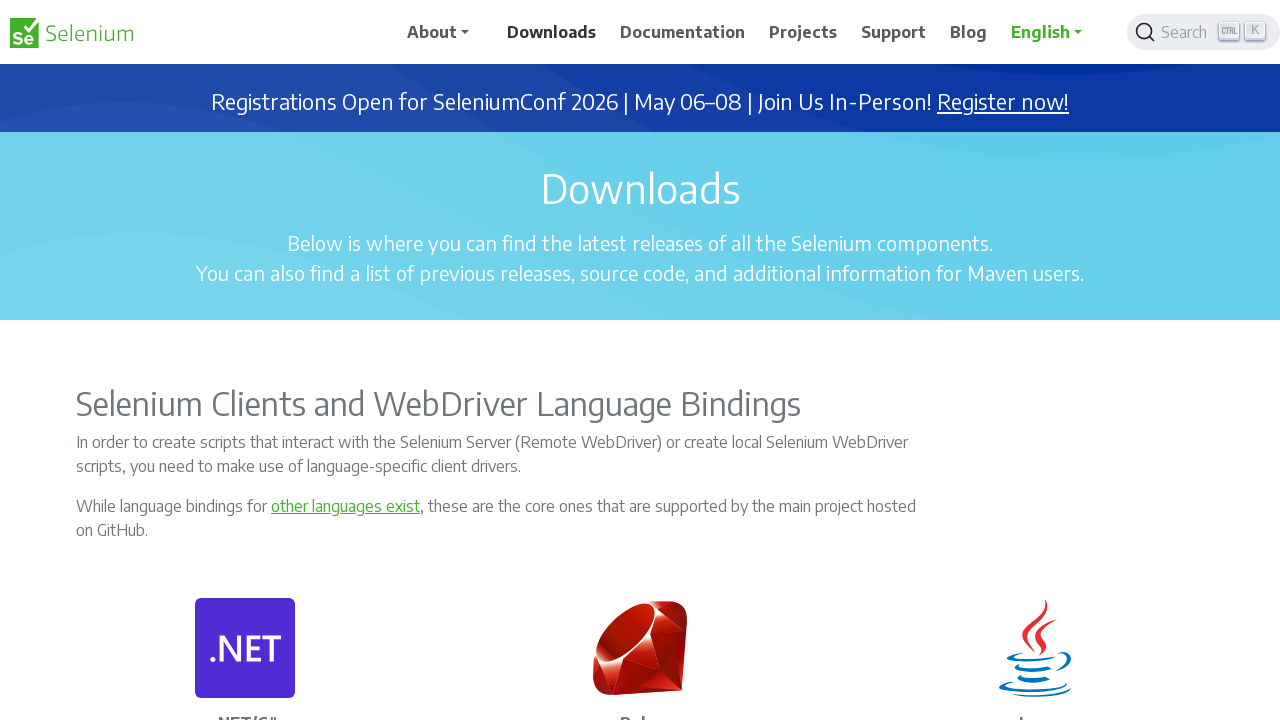

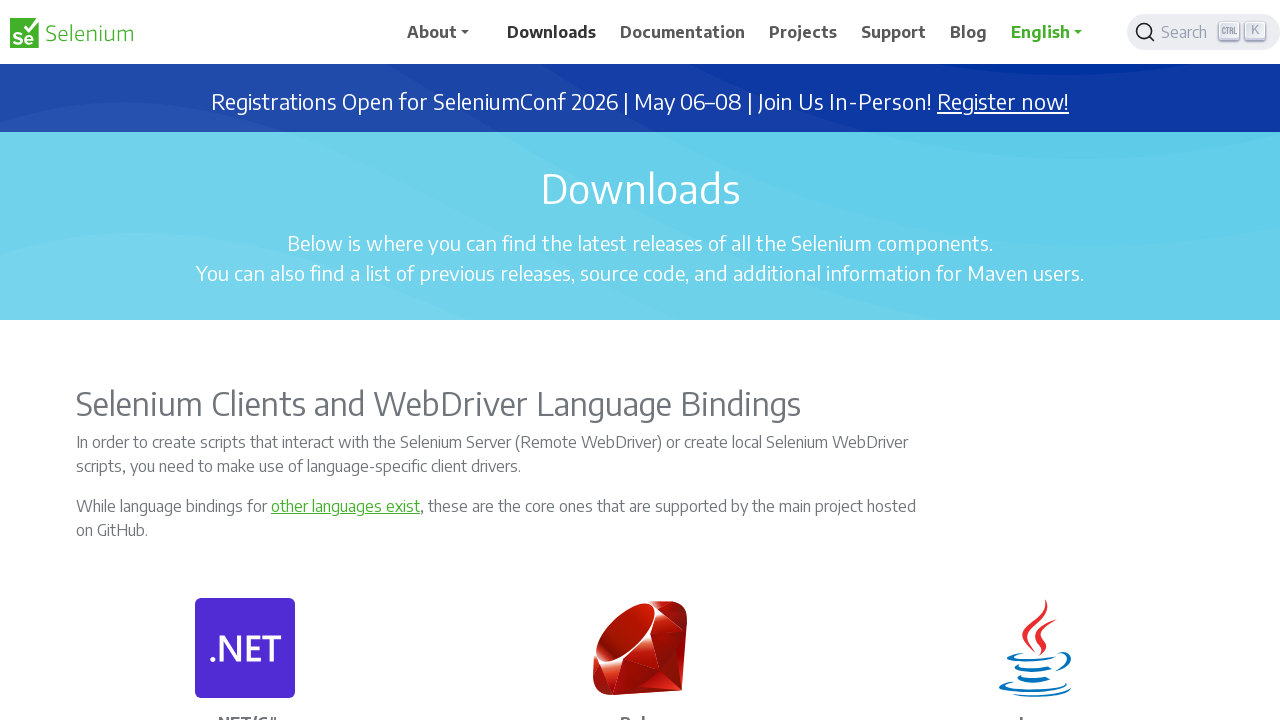